Tests alert functionality on a practice automation page by entering a name and clicking the alert button to trigger a JavaScript alert.

Starting URL: https://rahulshettyacademy.com/AutomationPractice/

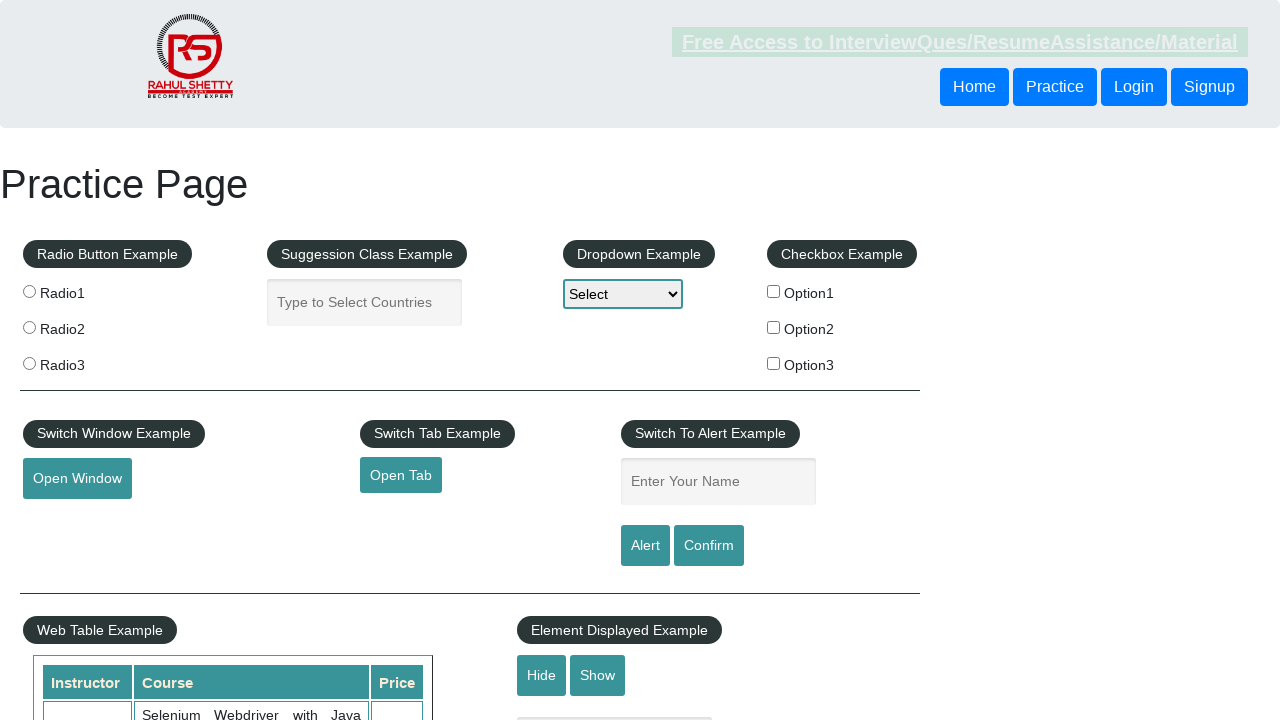

Filled name input field with 'Devendra' on #name
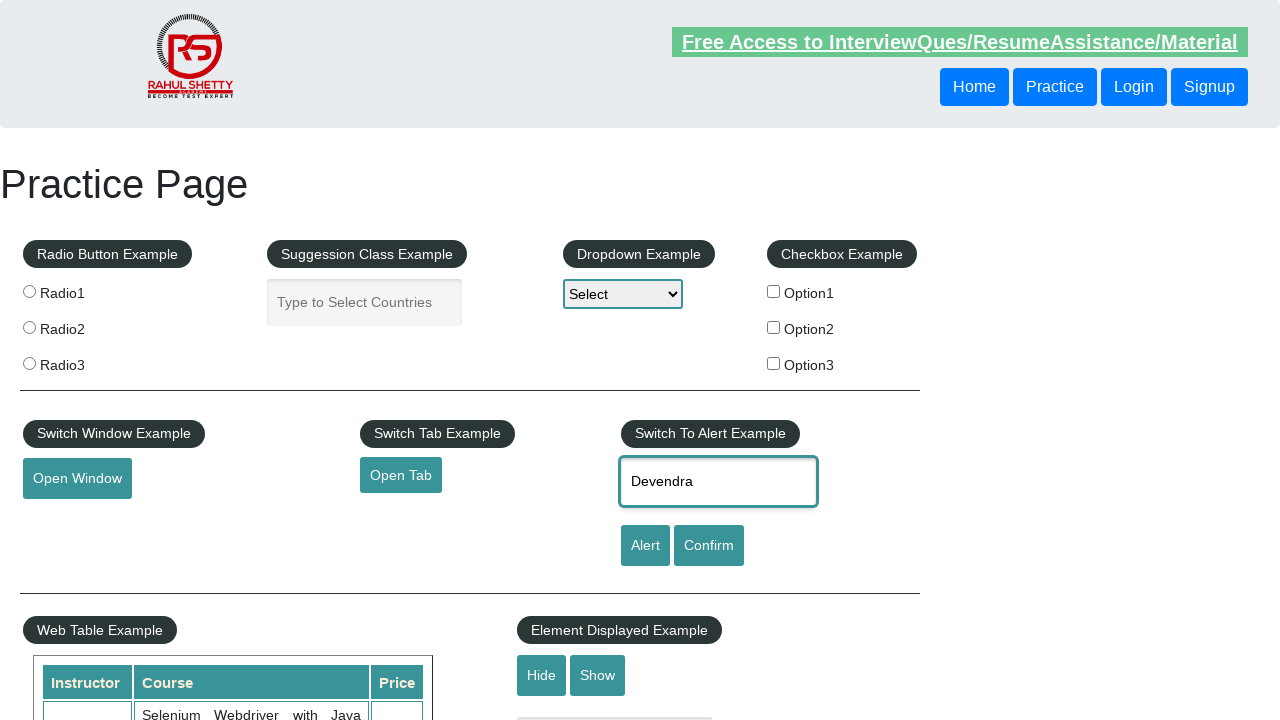

Clicked alert button to trigger JavaScript alert at (645, 546) on #alertbtn
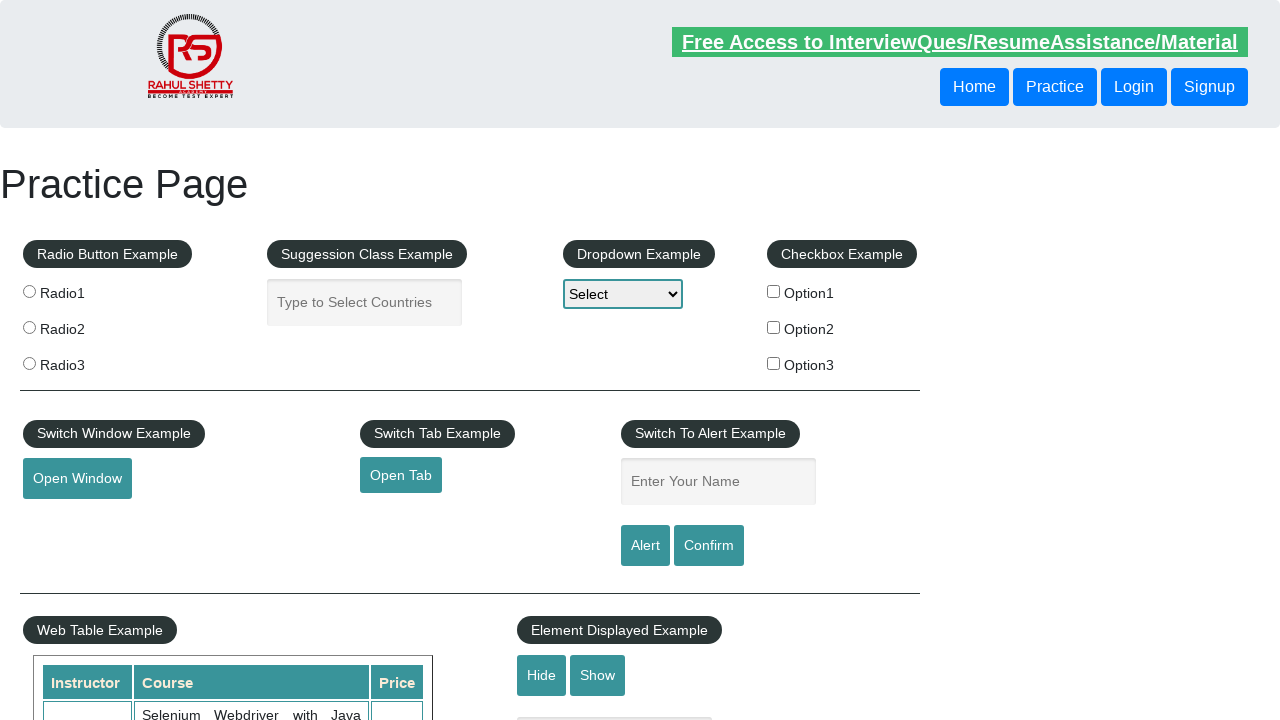

Set up dialog handler to accept JavaScript alert
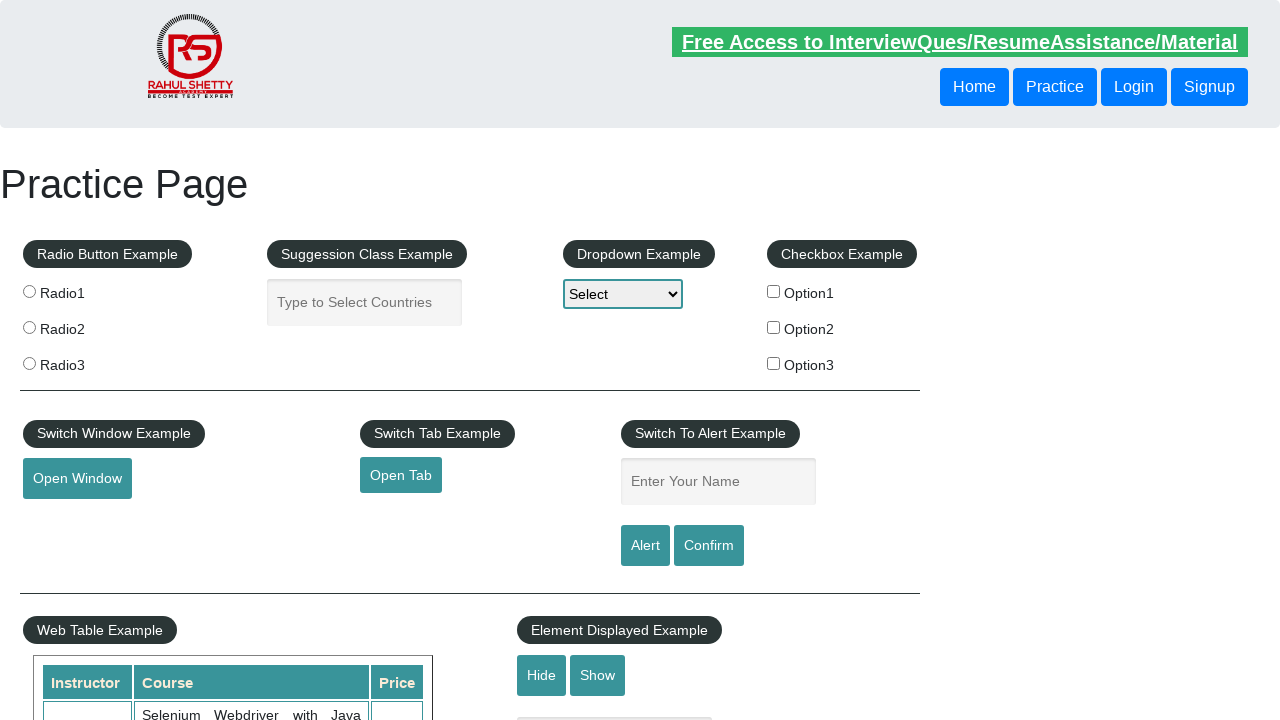

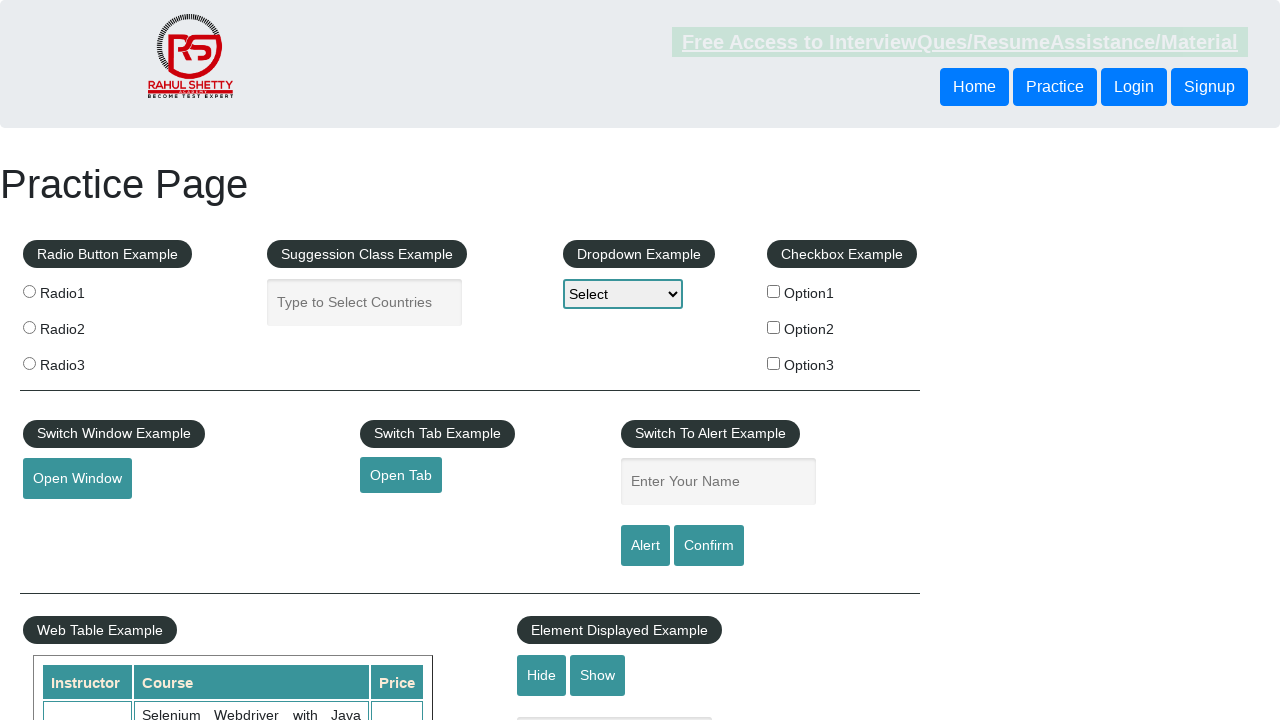